Tests that edits are saved when the edit field loses focus (blur event)

Starting URL: https://demo.playwright.dev/todomvc

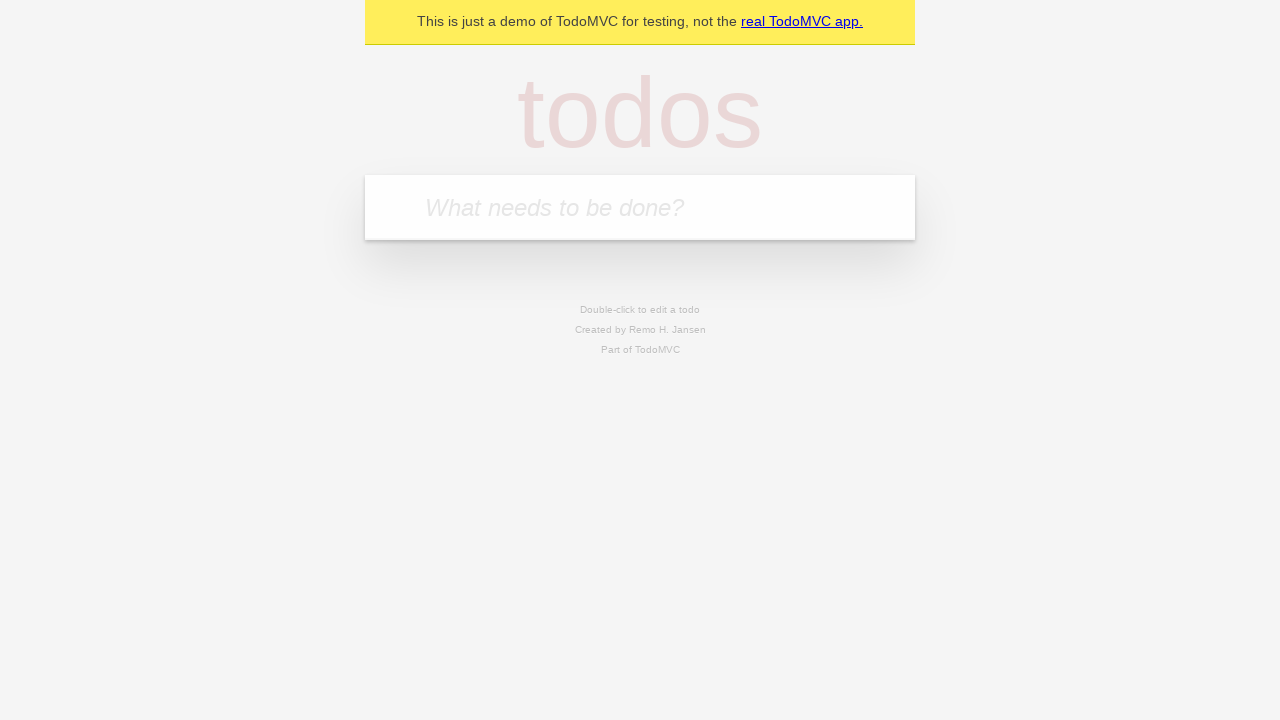

Filled input with first todo: 'buy some cheese' on internal:attr=[placeholder="What needs to be done?"i]
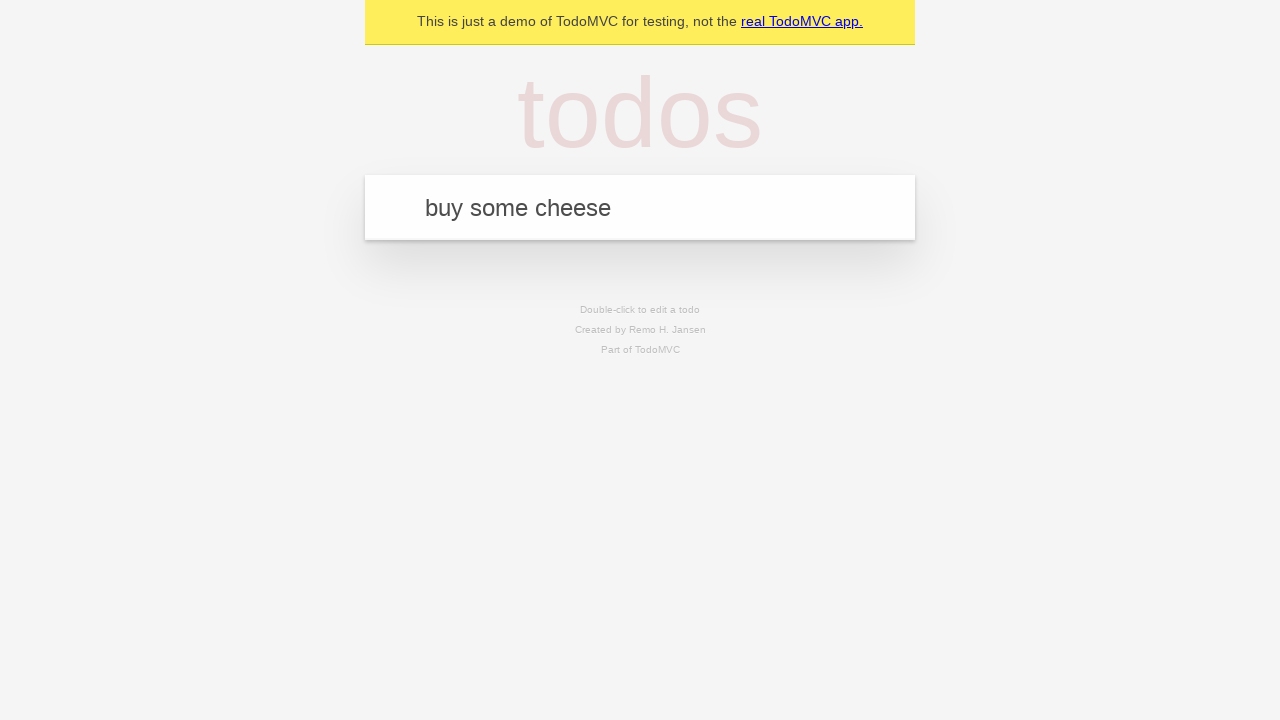

Pressed Enter to add first todo on internal:attr=[placeholder="What needs to be done?"i]
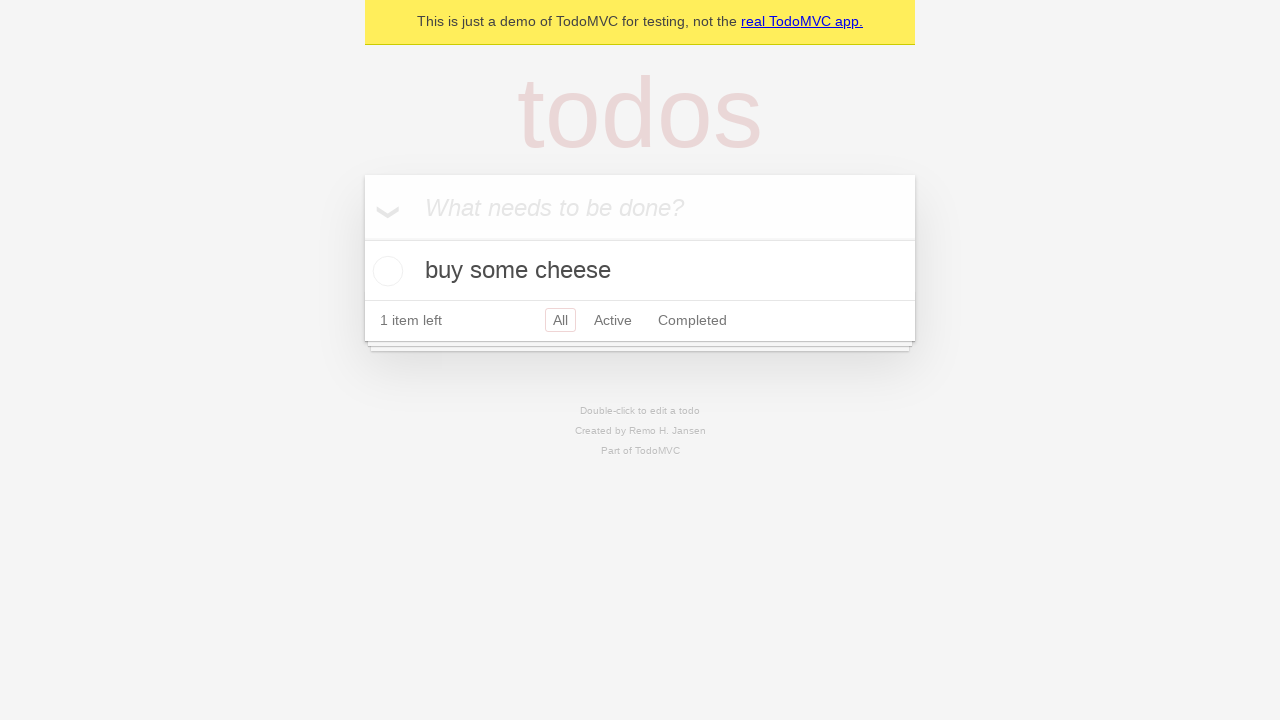

Filled input with second todo: 'feed the cat' on internal:attr=[placeholder="What needs to be done?"i]
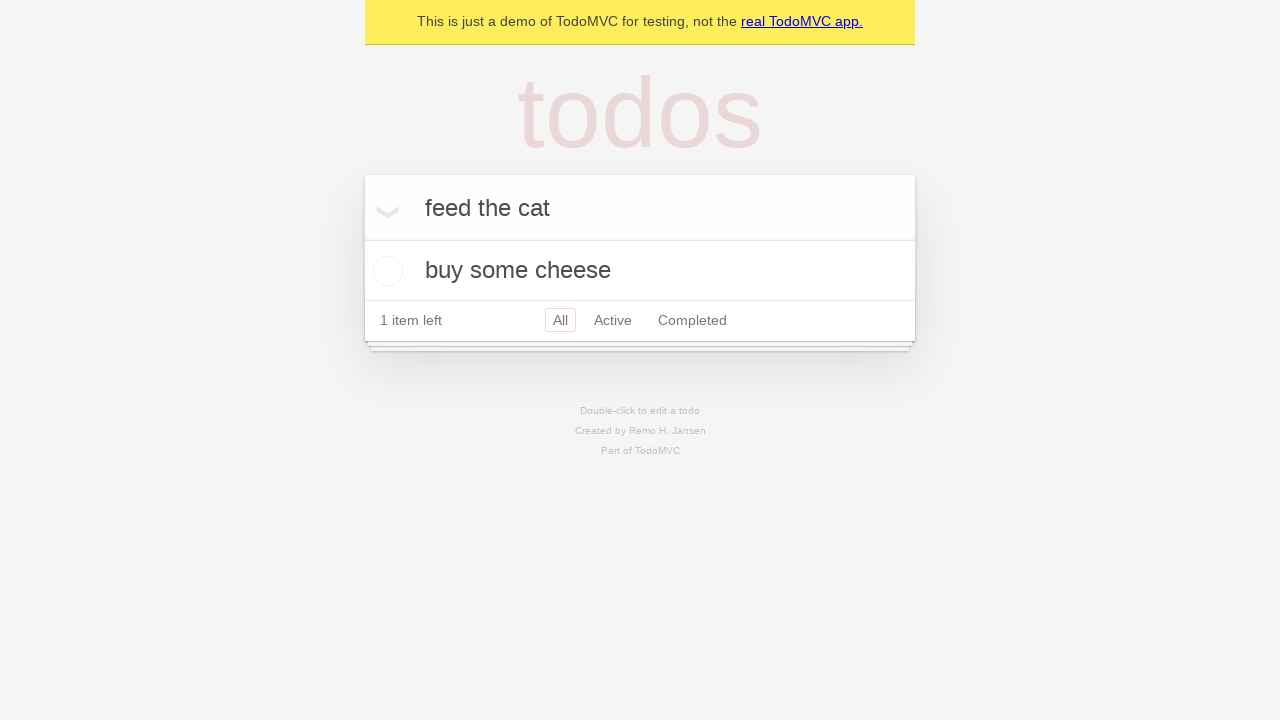

Pressed Enter to add second todo on internal:attr=[placeholder="What needs to be done?"i]
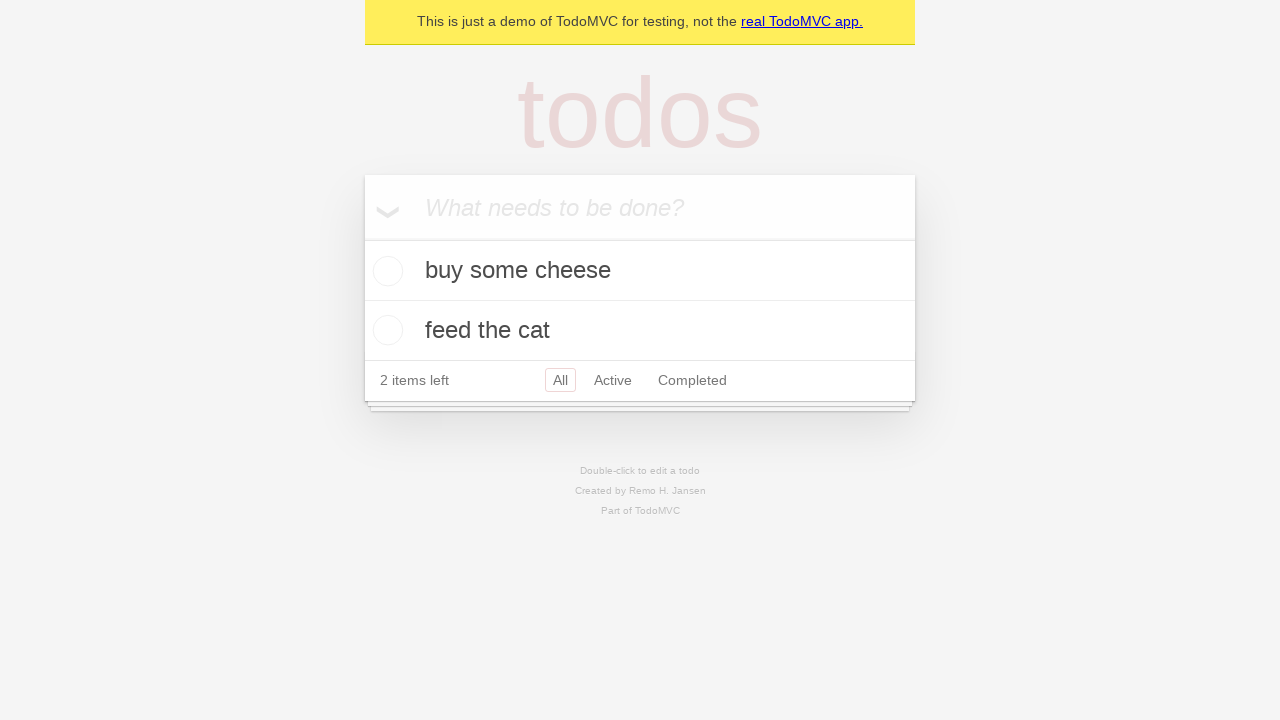

Filled input with third todo: 'book a doctors appointment' on internal:attr=[placeholder="What needs to be done?"i]
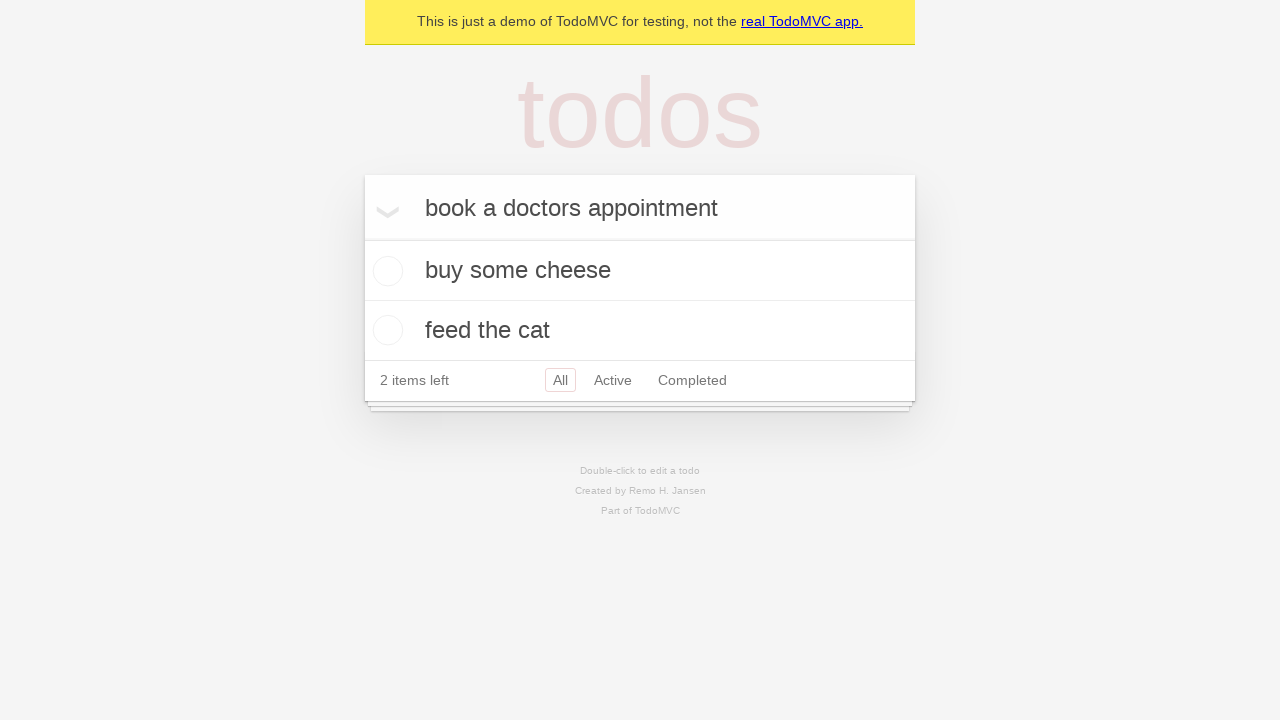

Pressed Enter to add third todo on internal:attr=[placeholder="What needs to be done?"i]
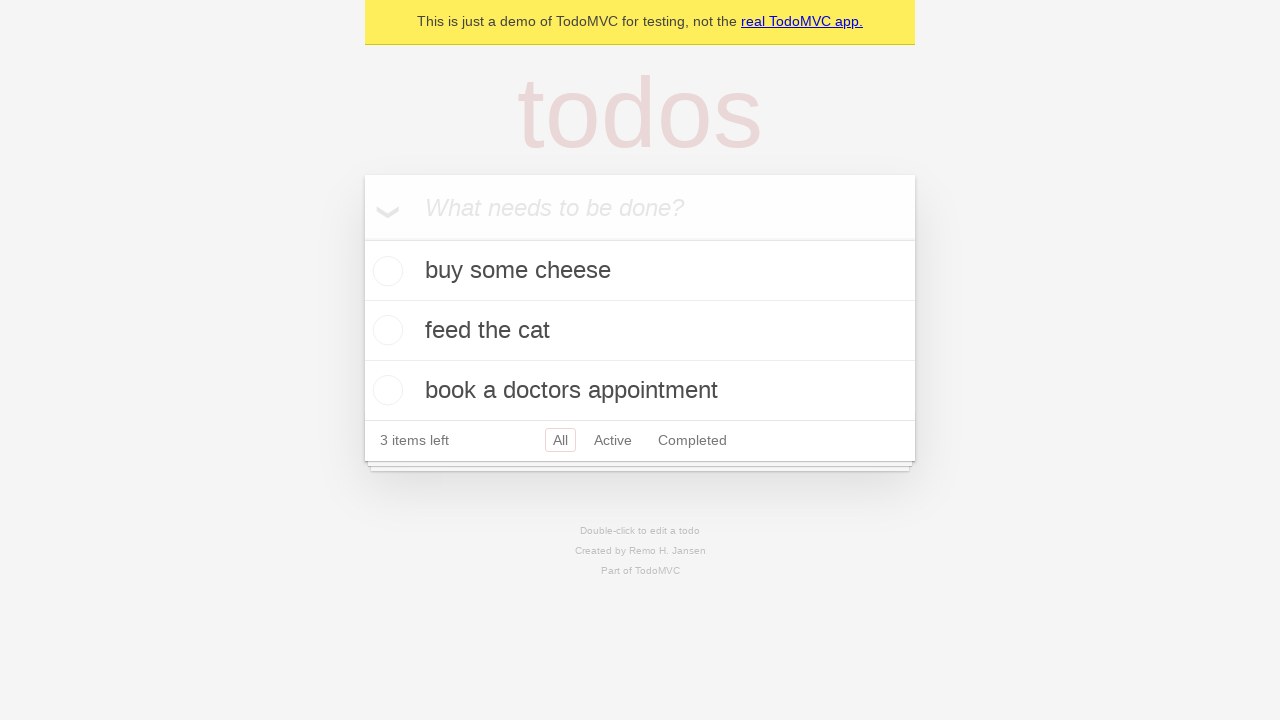

Double-clicked second todo to enter edit mode at (640, 331) on internal:testid=[data-testid="todo-item"s] >> nth=1
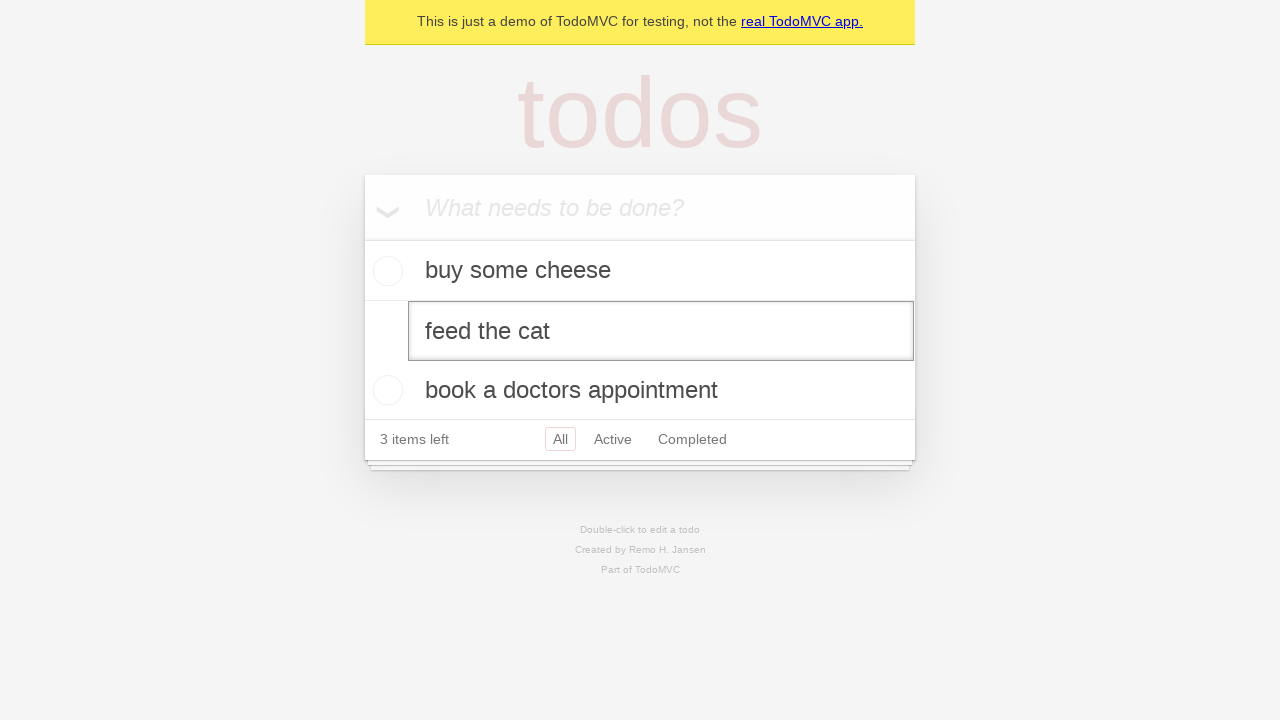

Edited second todo text to 'buy some sausages' on internal:testid=[data-testid="todo-item"s] >> nth=1 >> internal:role=textbox[nam
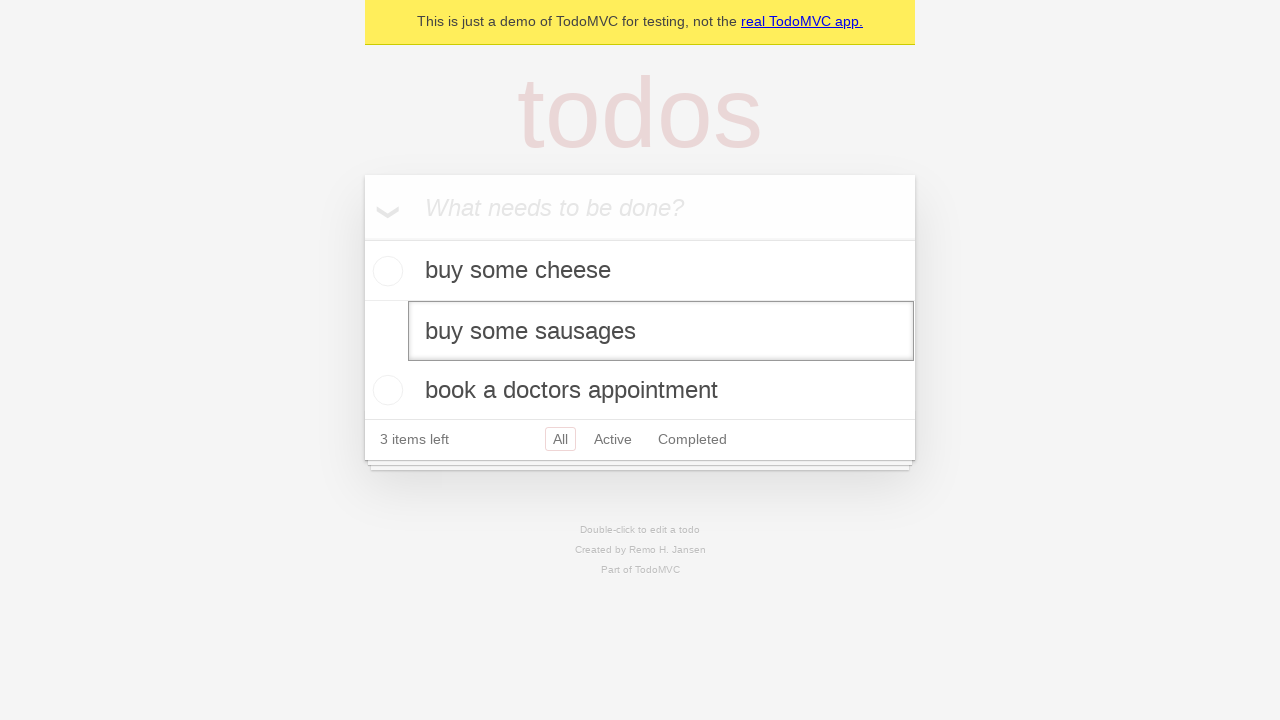

Triggered blur event on edit field to save changes
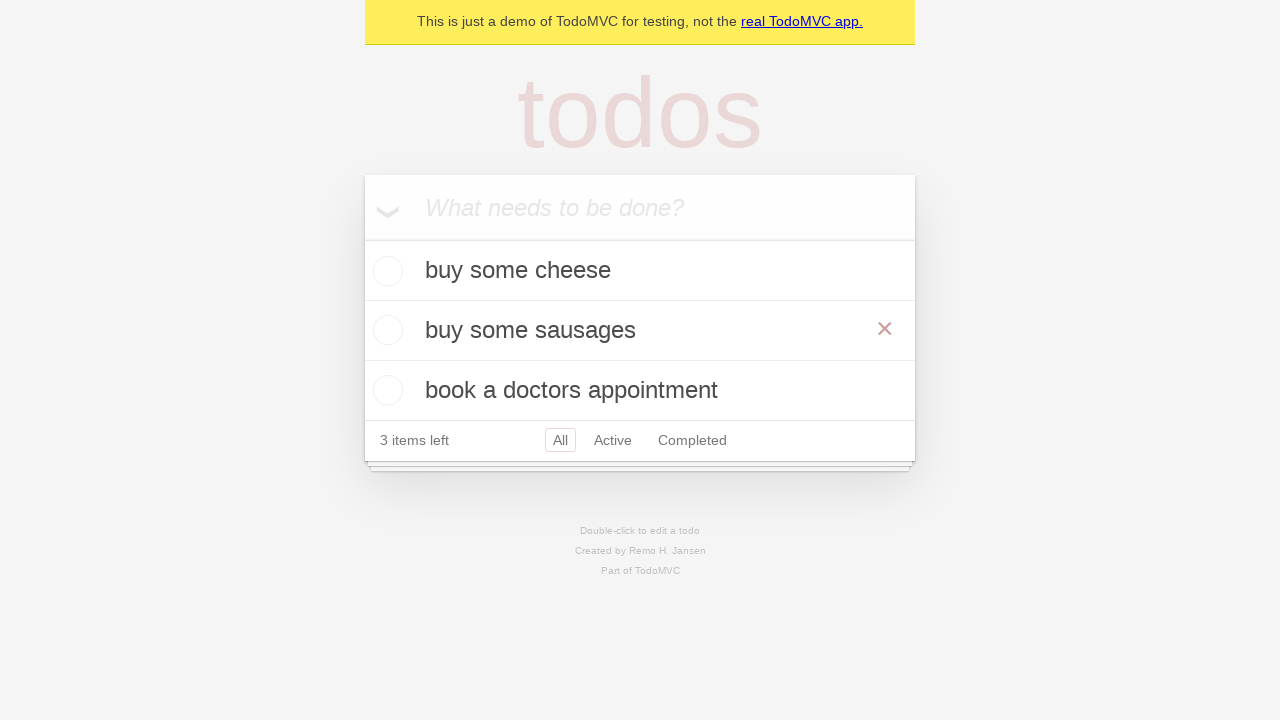

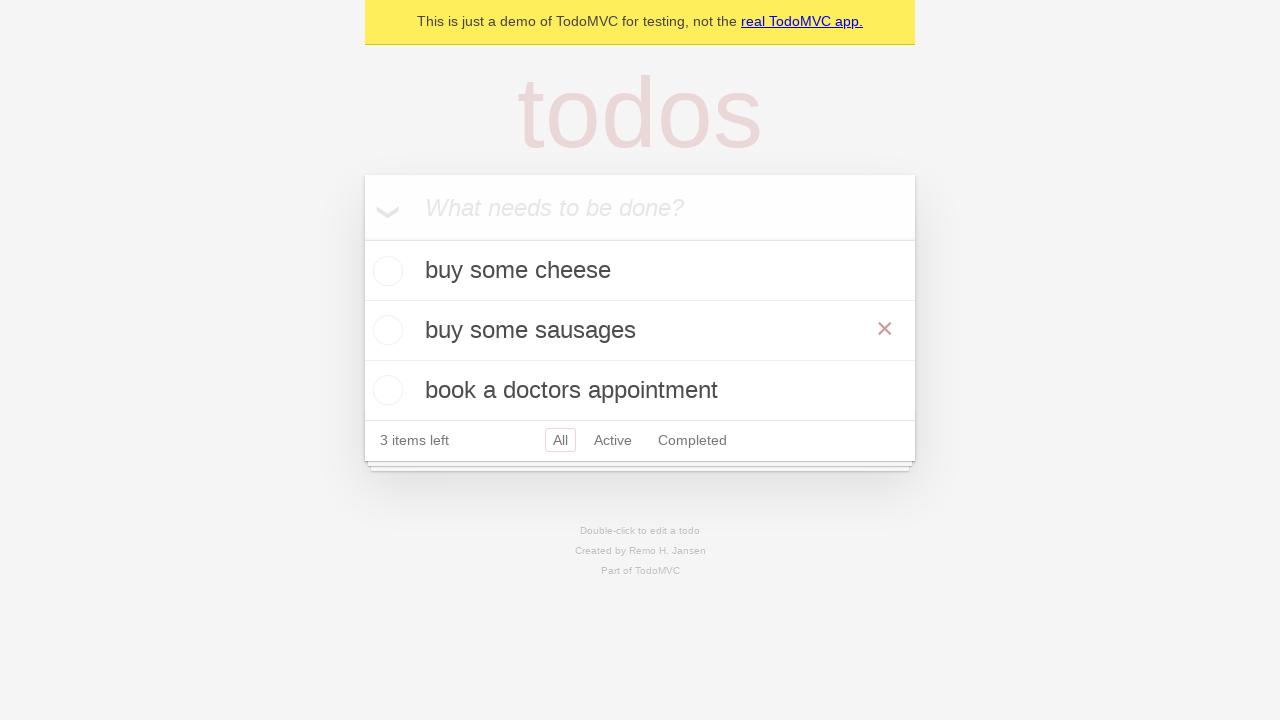